Navigates to the RedBus travel booking website homepage. The original script demonstrated disabling browser notification popups via Chrome options.

Starting URL: https://www.redbus.in/

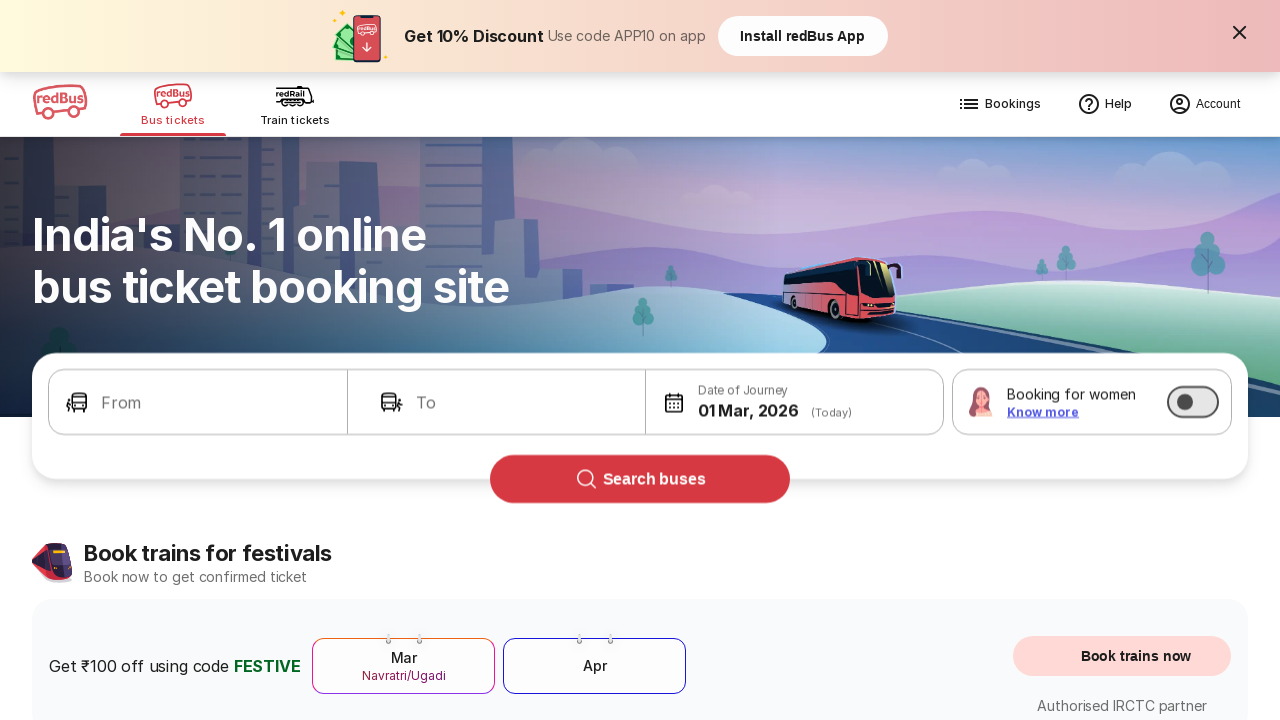

Waited for page to reach domcontentloaded state on RedBus homepage
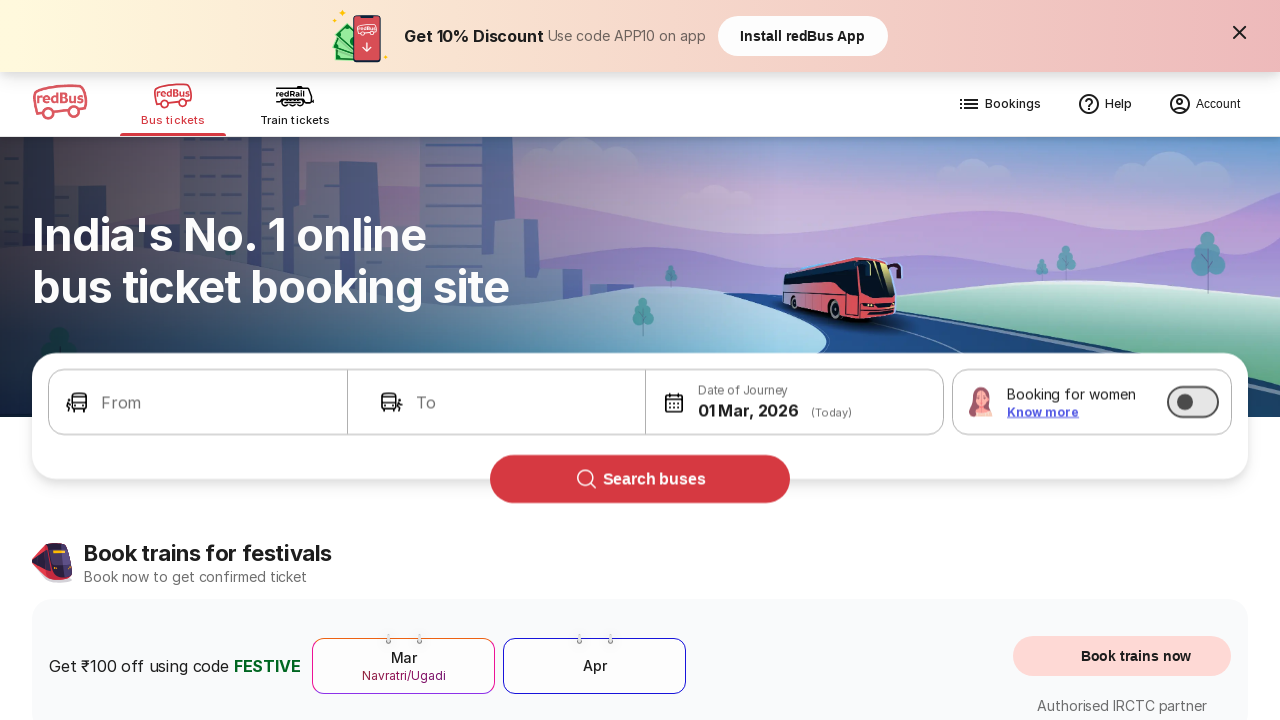

Verified RedBus homepage loaded by confirming body element is present
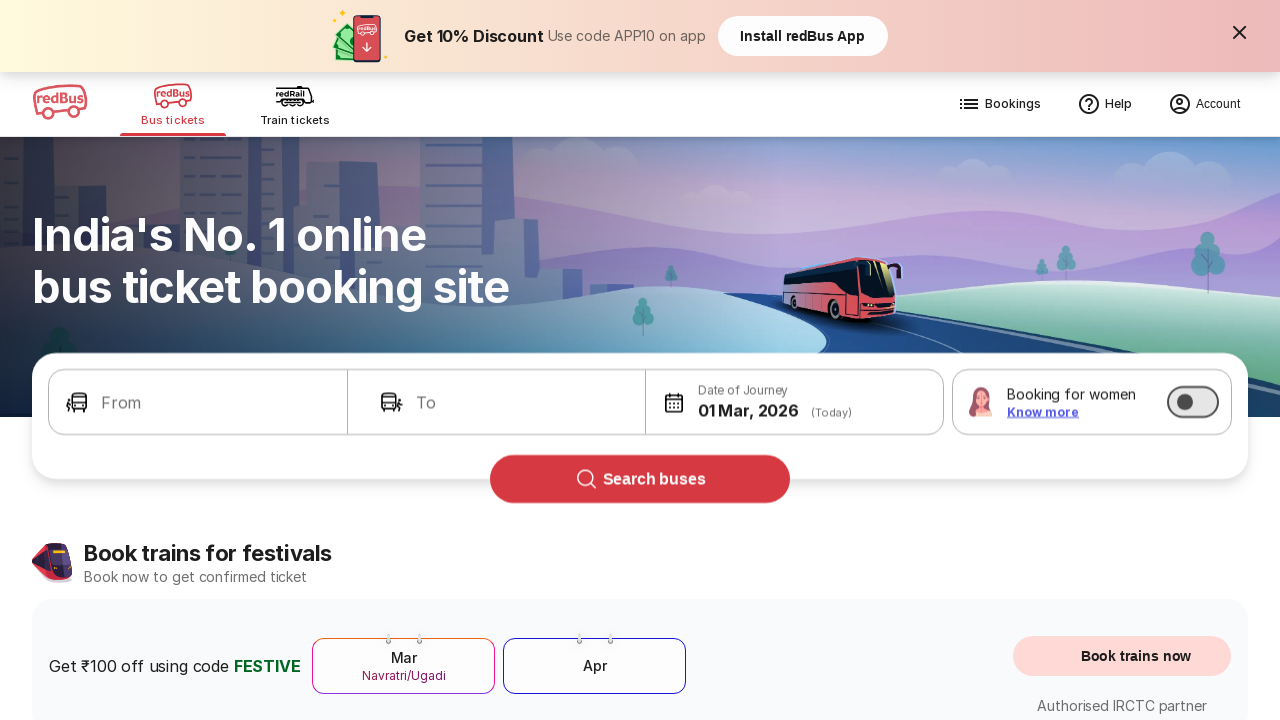

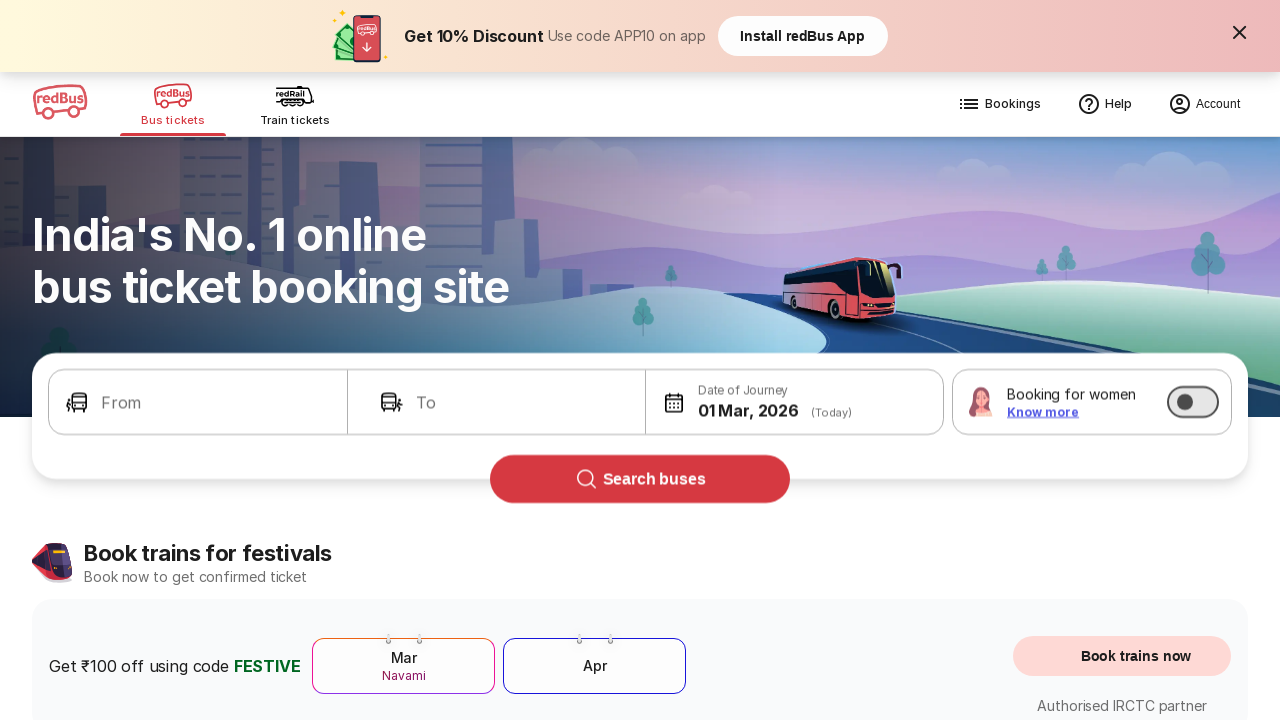